Tests that the text input field is cleared after adding a todo item

Starting URL: https://demo.playwright.dev/todomvc

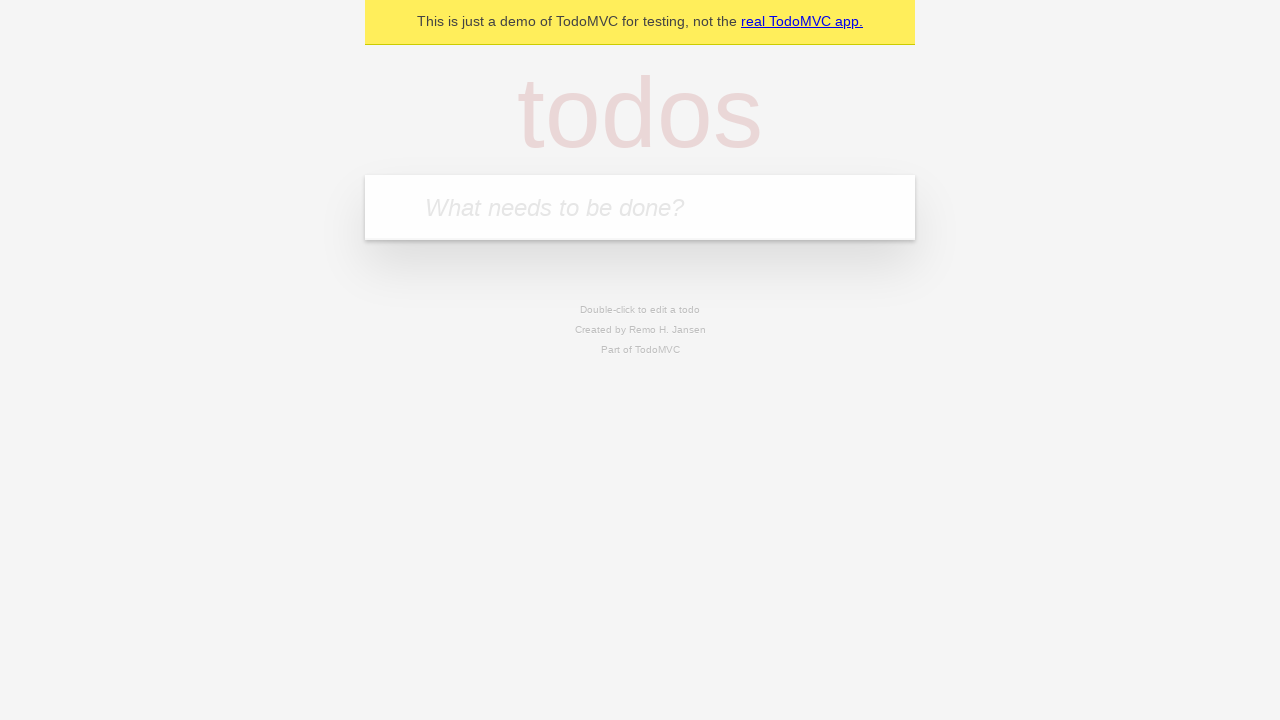

Located the todo input field
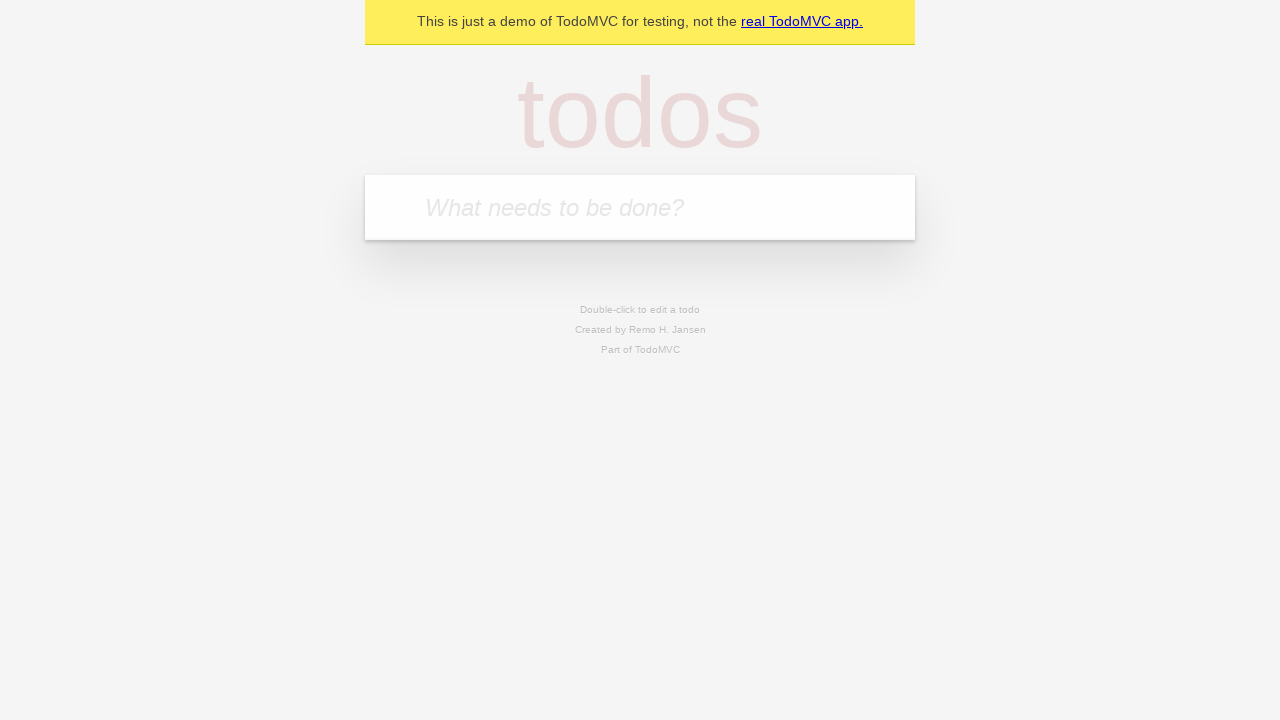

Filled input field with 'buy some cheese' on internal:attr=[placeholder="What needs to be done?"i]
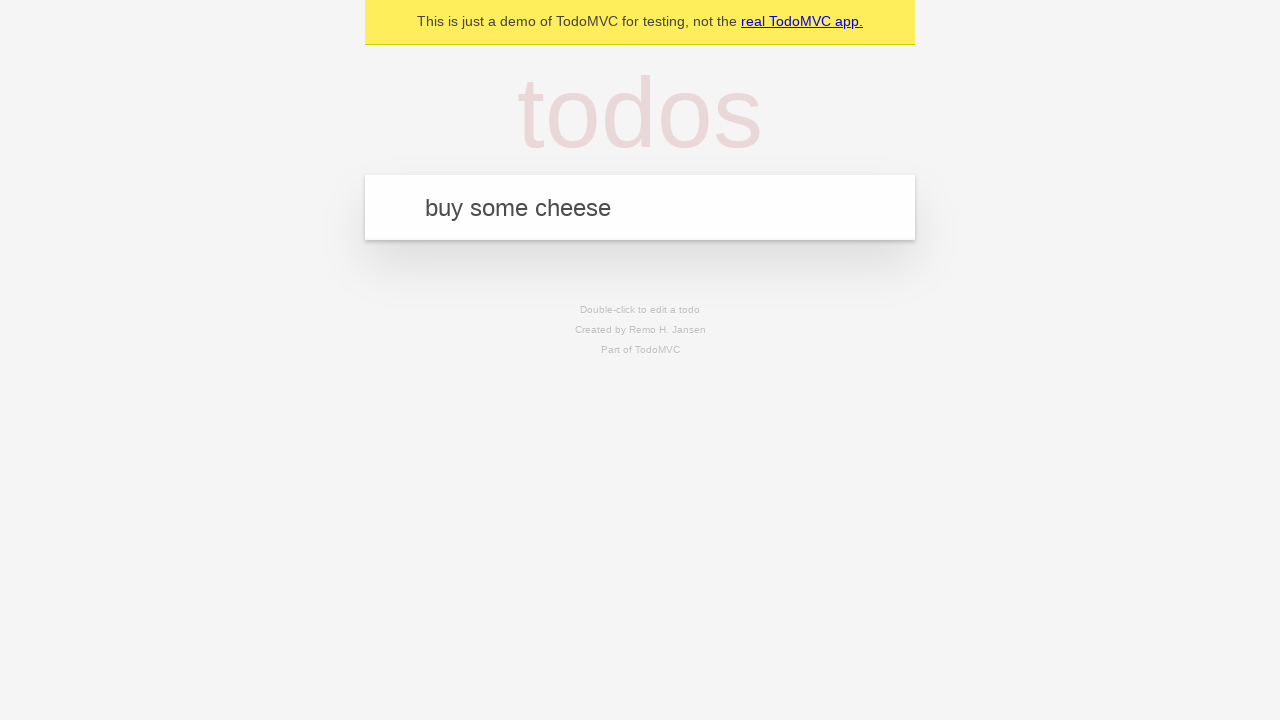

Pressed Enter to add todo item on internal:attr=[placeholder="What needs to be done?"i]
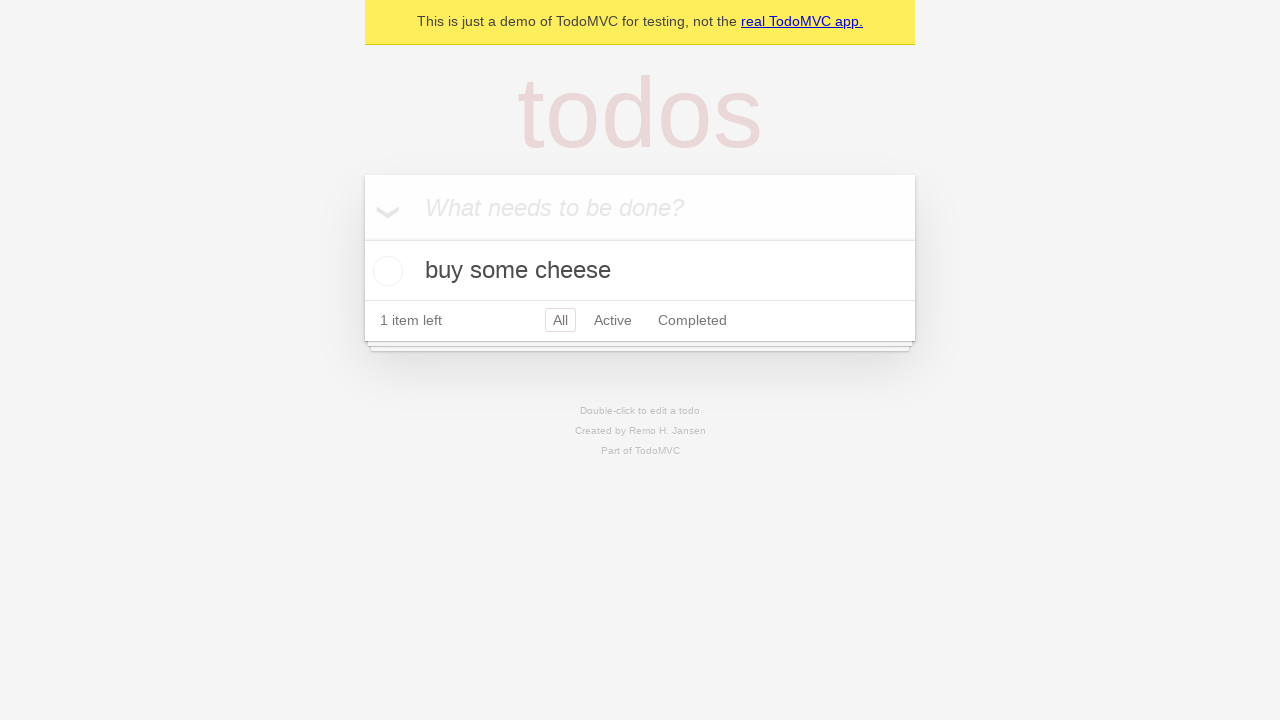

Verified that input field is cleared after adding todo
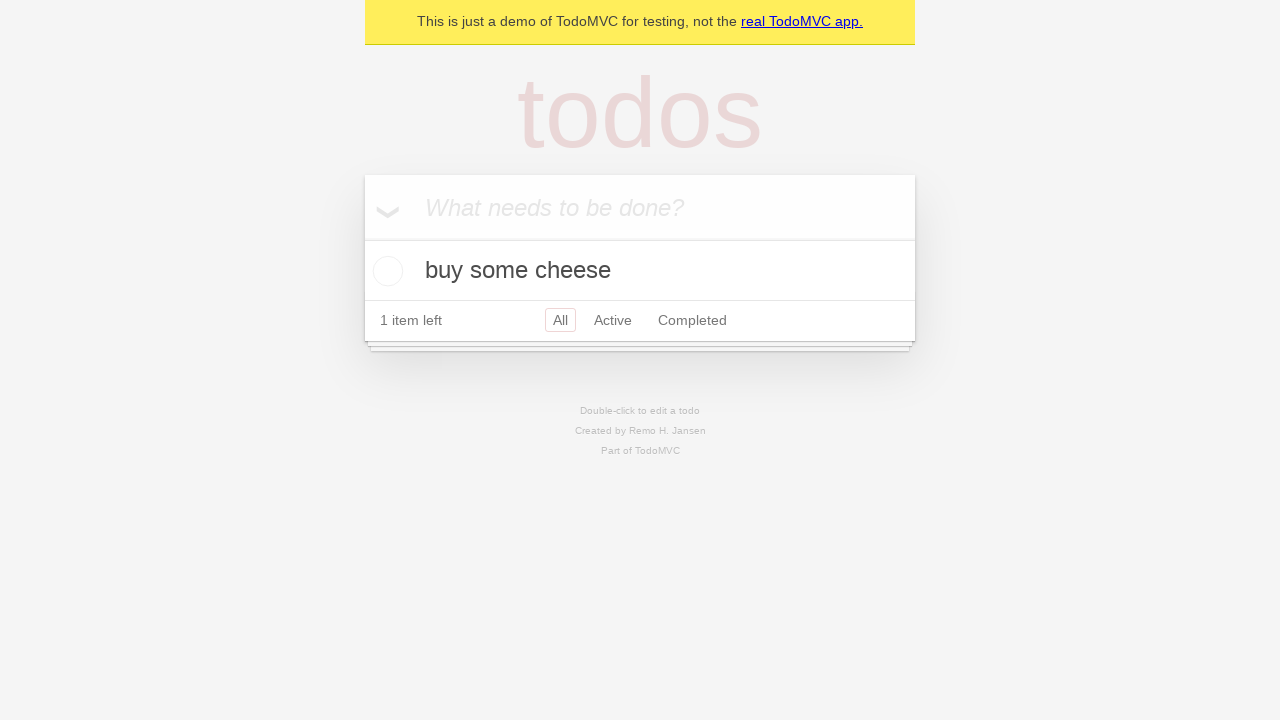

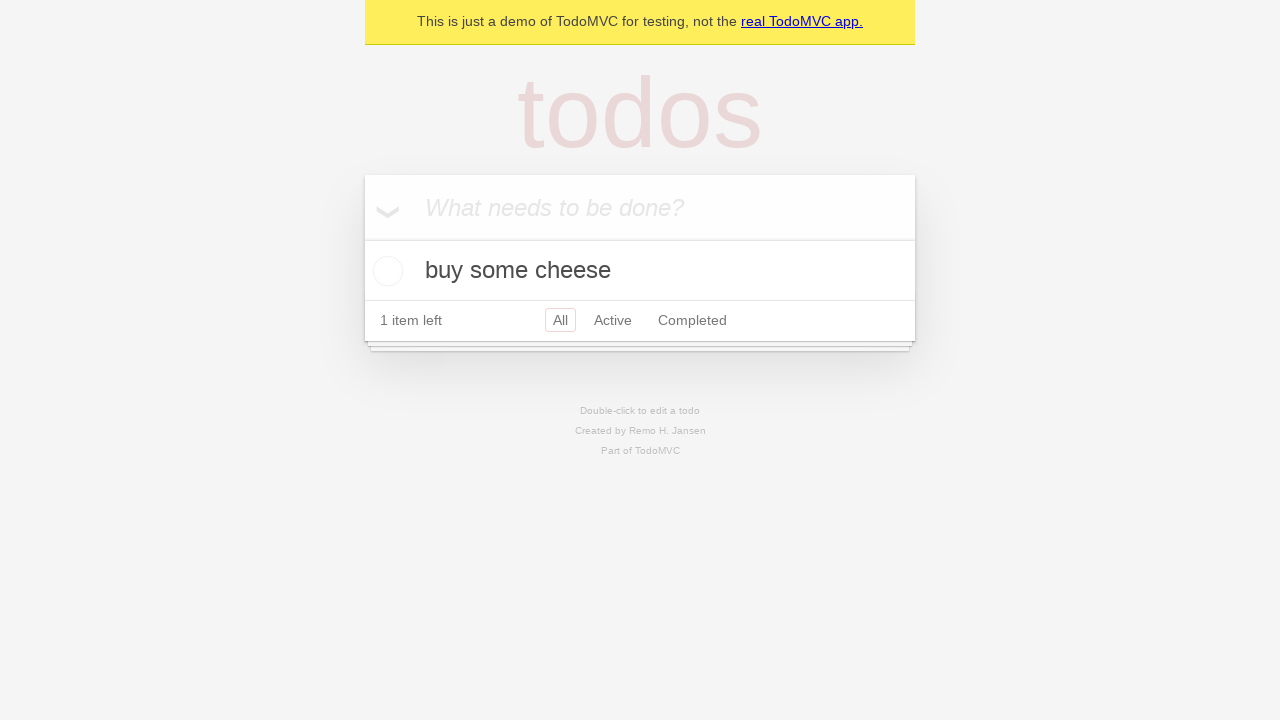